Tests error messages displayed when mandatory fields (email, phone, password, confirm password) are missing during registration

Starting URL: https://rahulshettyacademy.com/client/

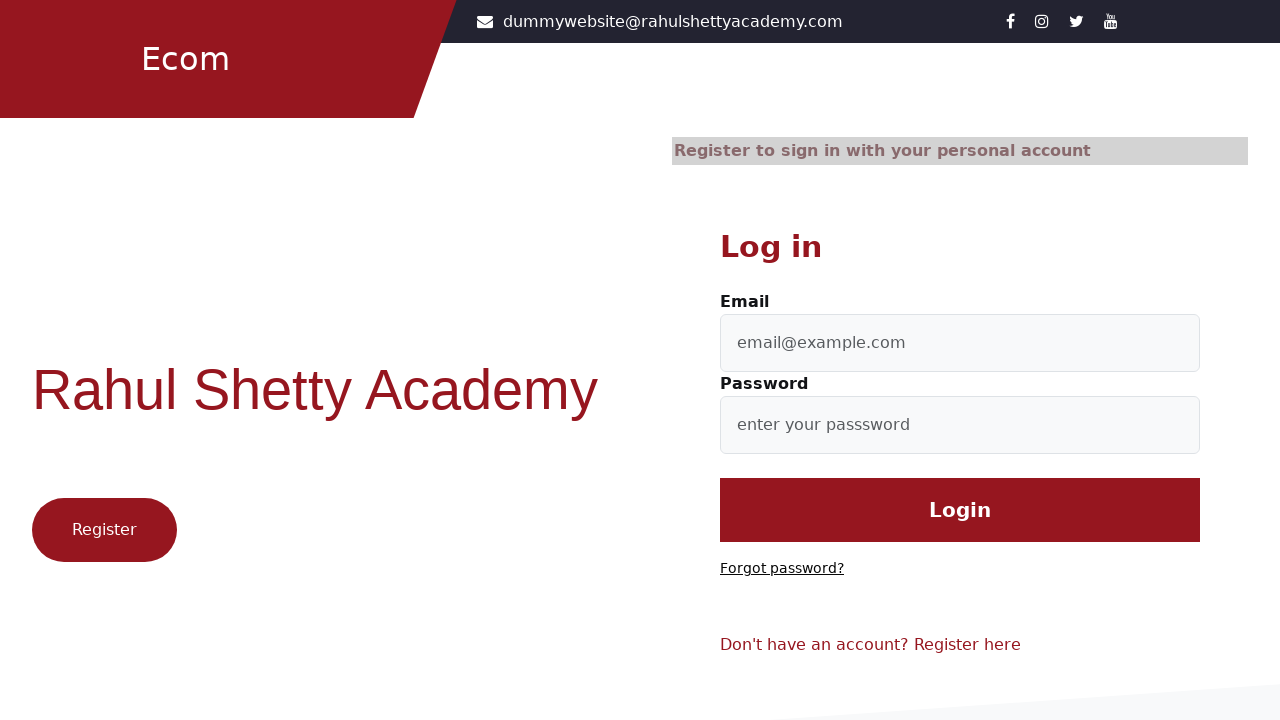

Clicked Register link to navigate to registration page at (104, 530) on text=Register
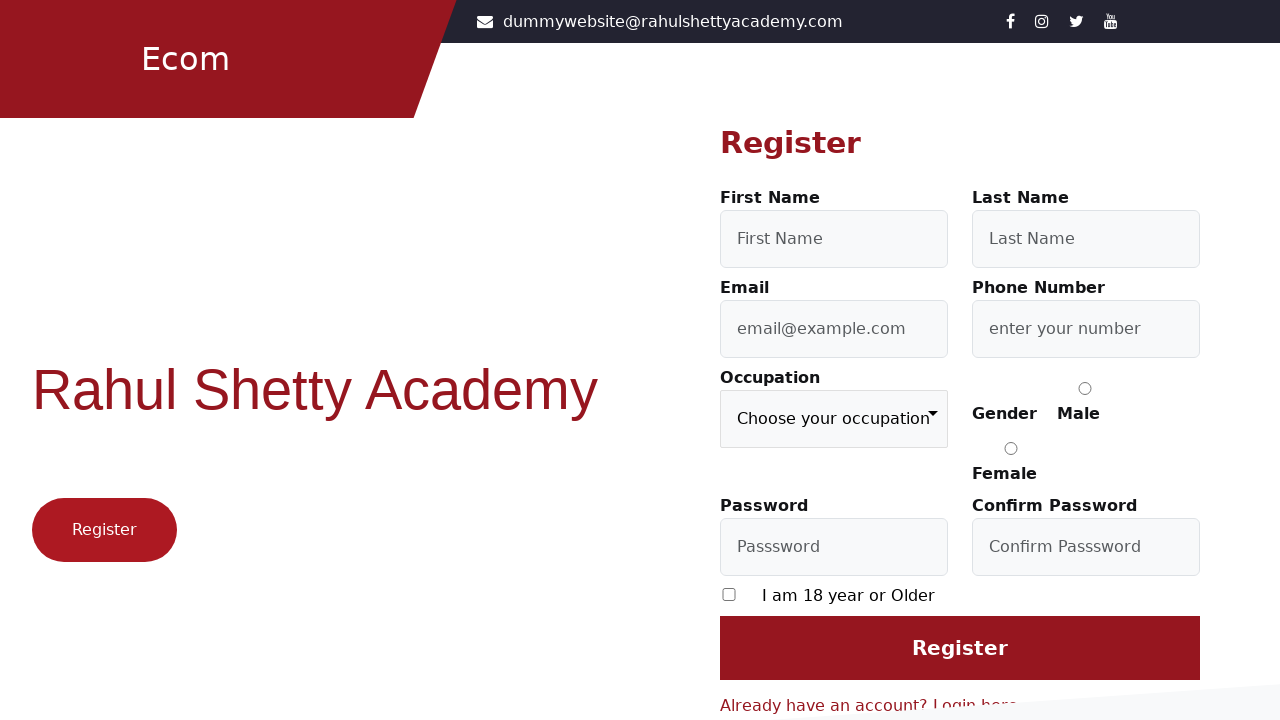

Filled First Name field with 'Timmo' on input[placeholder='First Name']
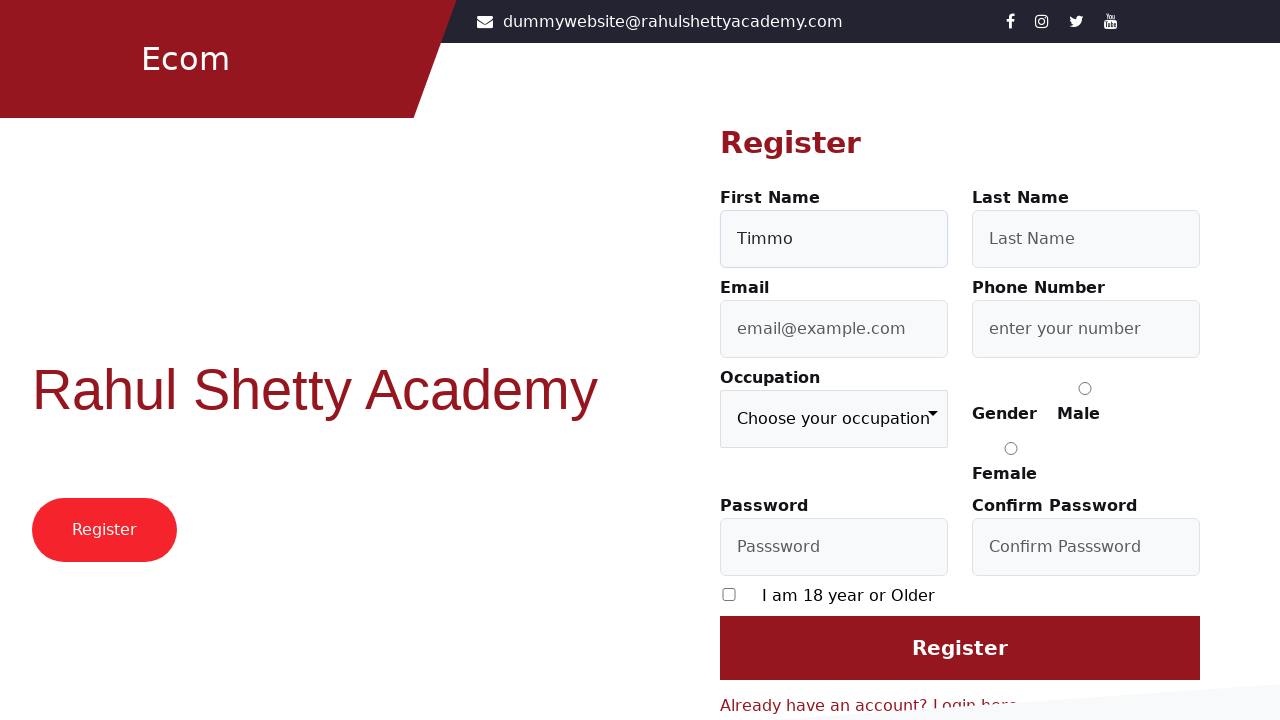

Selected 'Student' from occupation dropdown on select
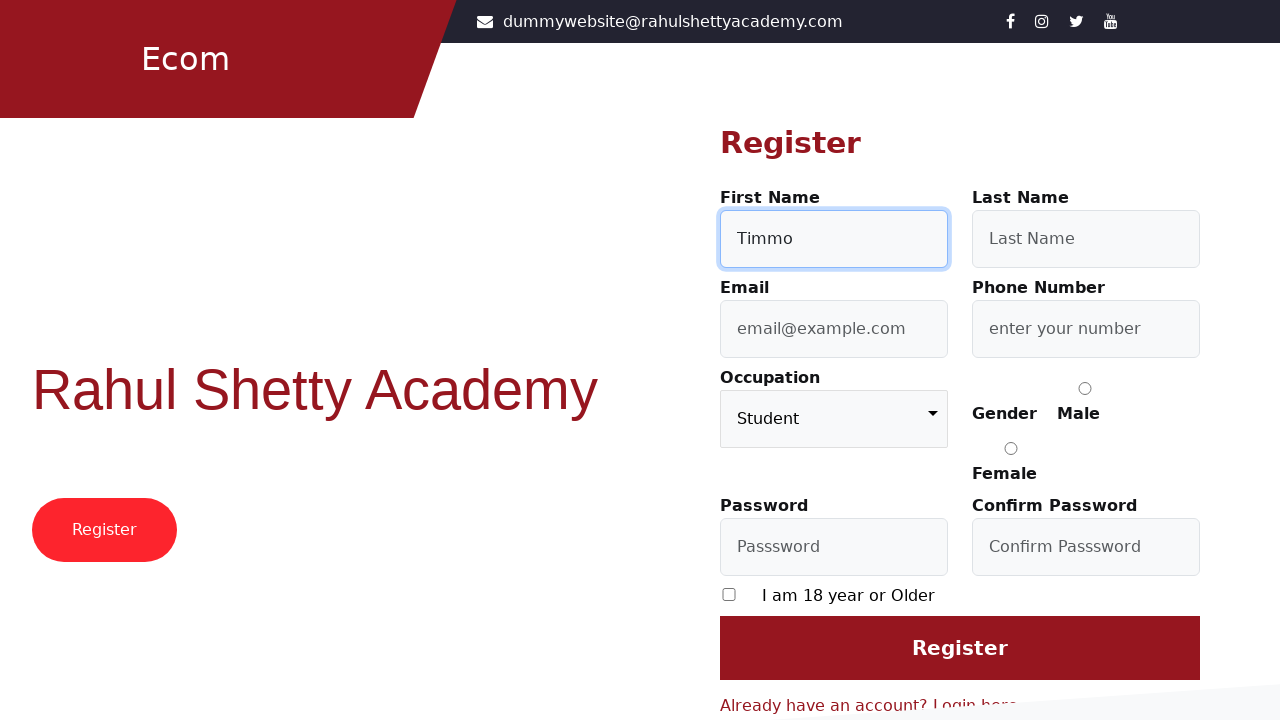

Clicked checkbox to agree to terms and conditions at (729, 594) on input[type='checkbox']
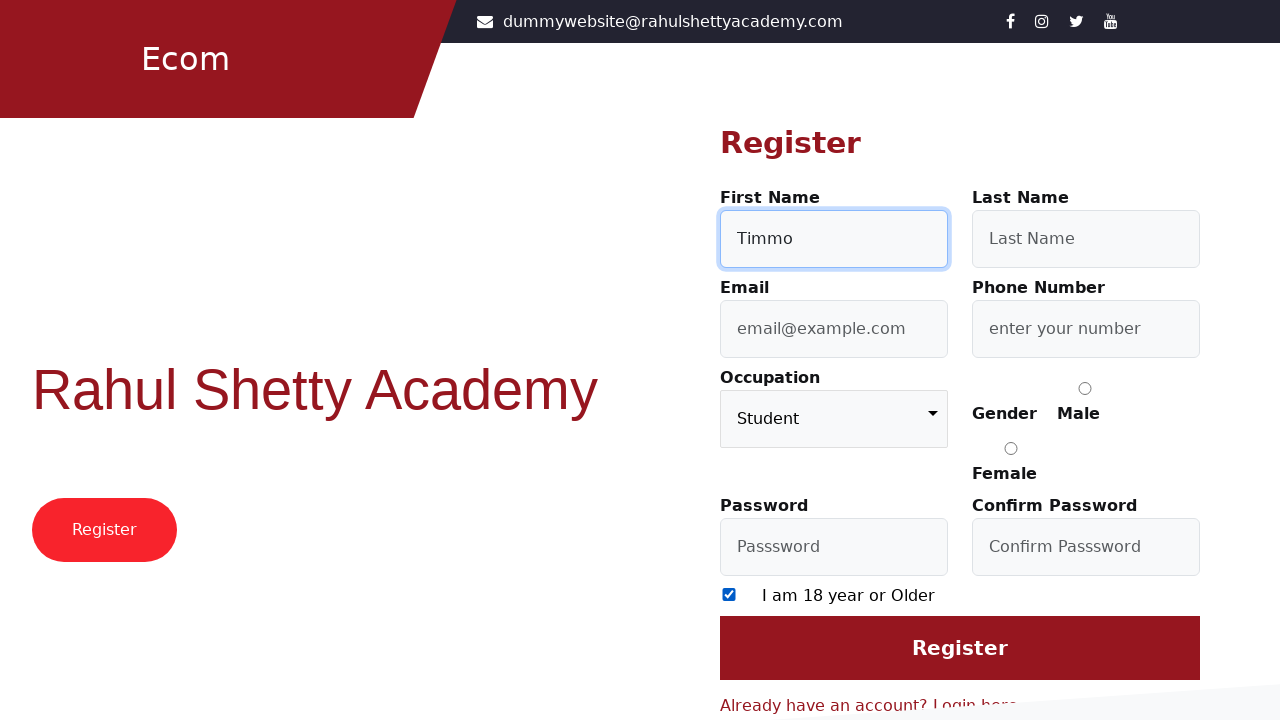

Clicked submit button to trigger form validation at (960, 648) on input[type='submit'], button[type='submit']
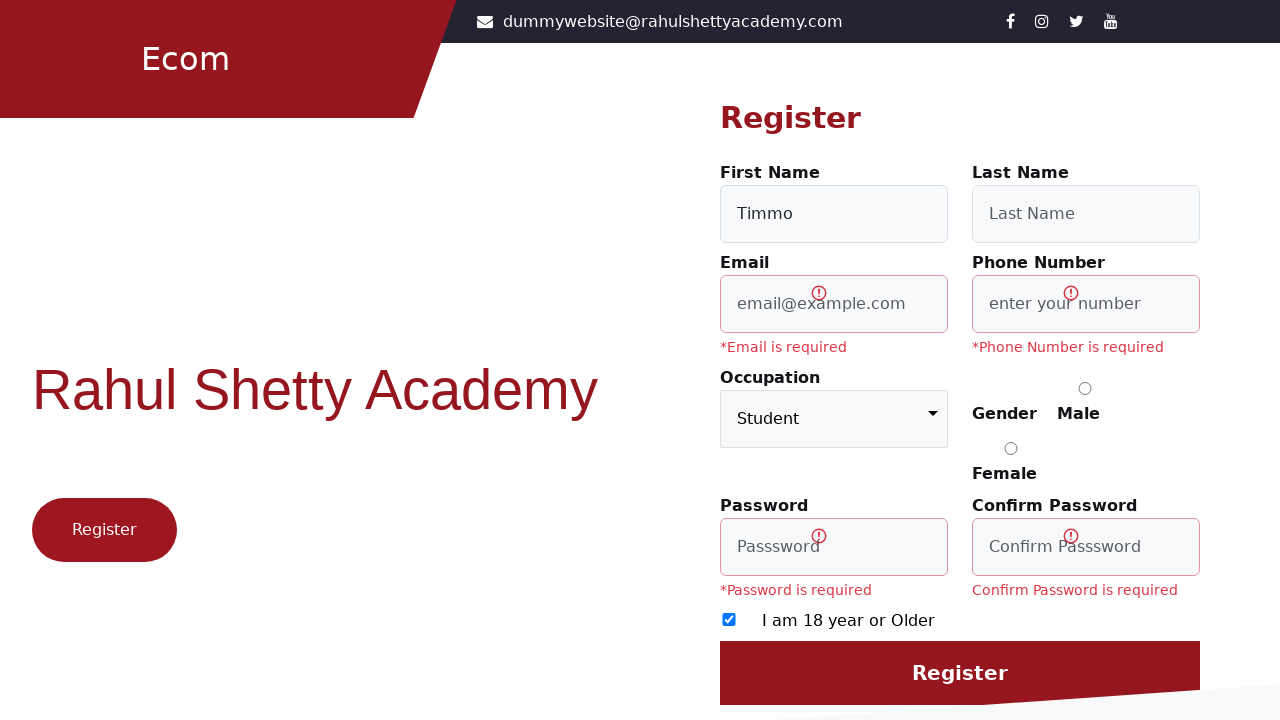

Error messages for mandatory fields appeared (email, phone, password, confirm password)
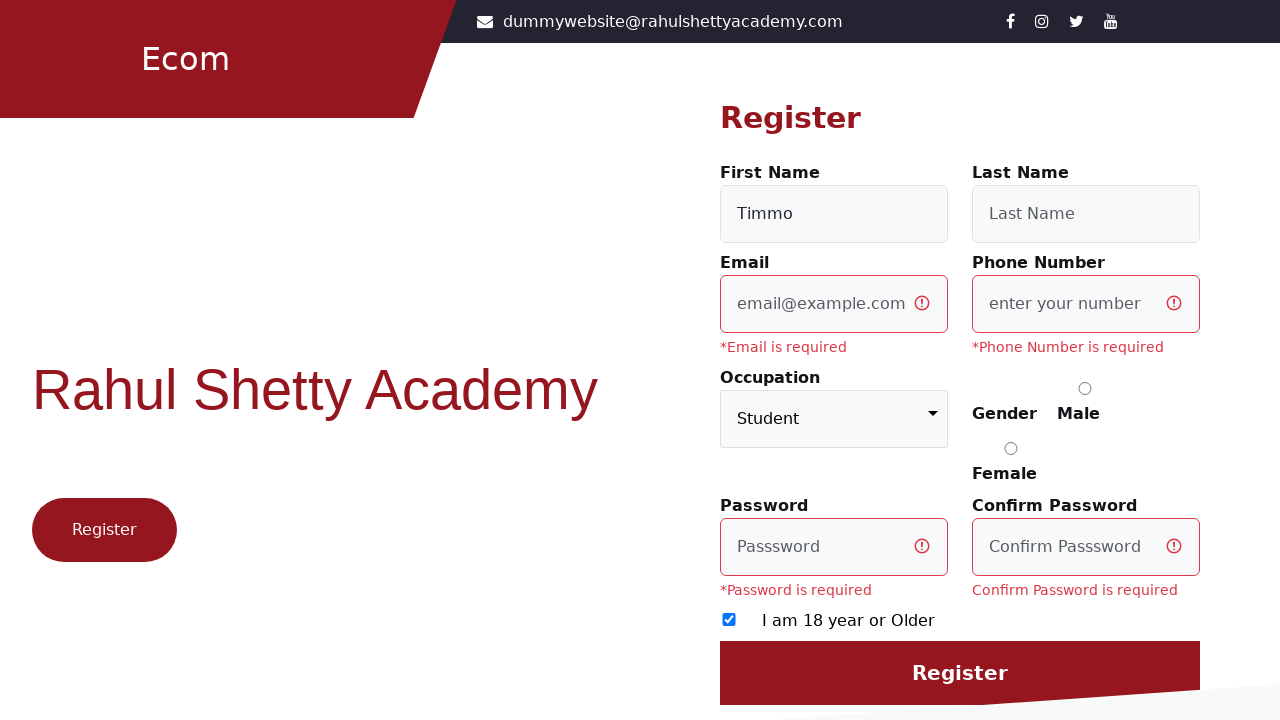

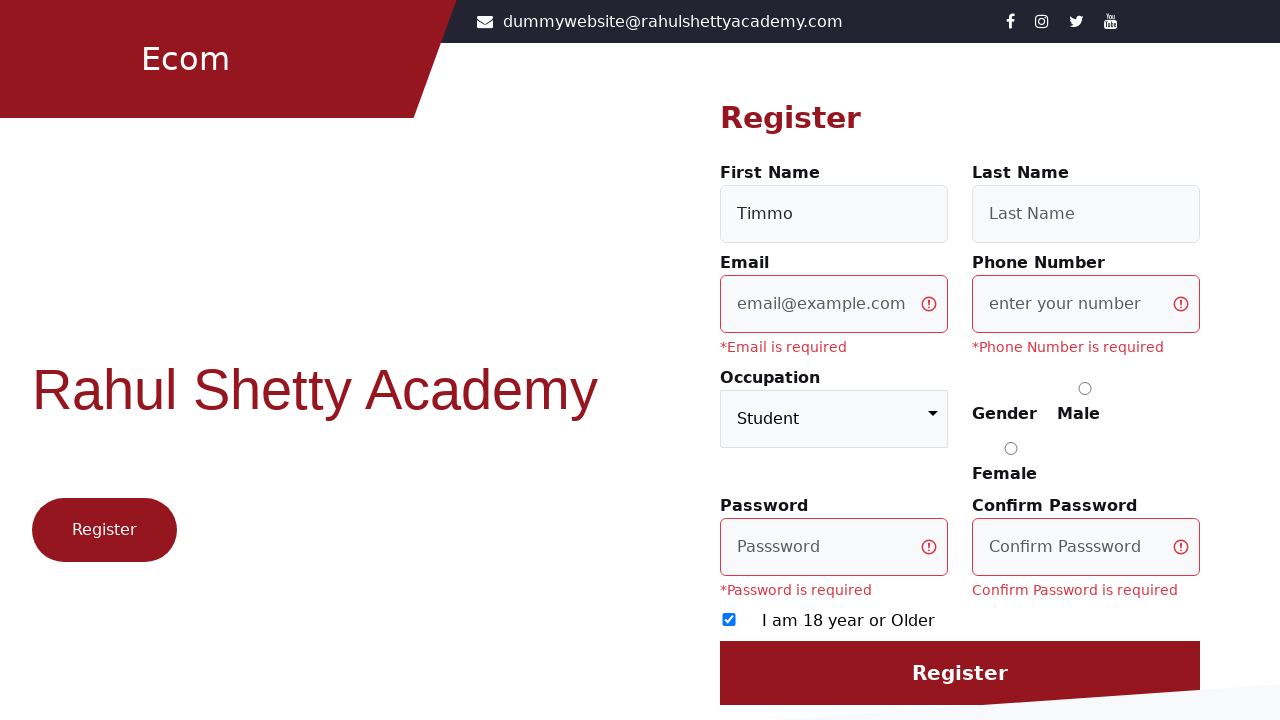